Tests geolocation override by setting coordinates to Paris (Eiffel Tower location), then clicking a button to retrieve and display the overridden coordinates.

Starting URL: https://bonigarcia.dev/selenium-webdriver-java/geolocation.html

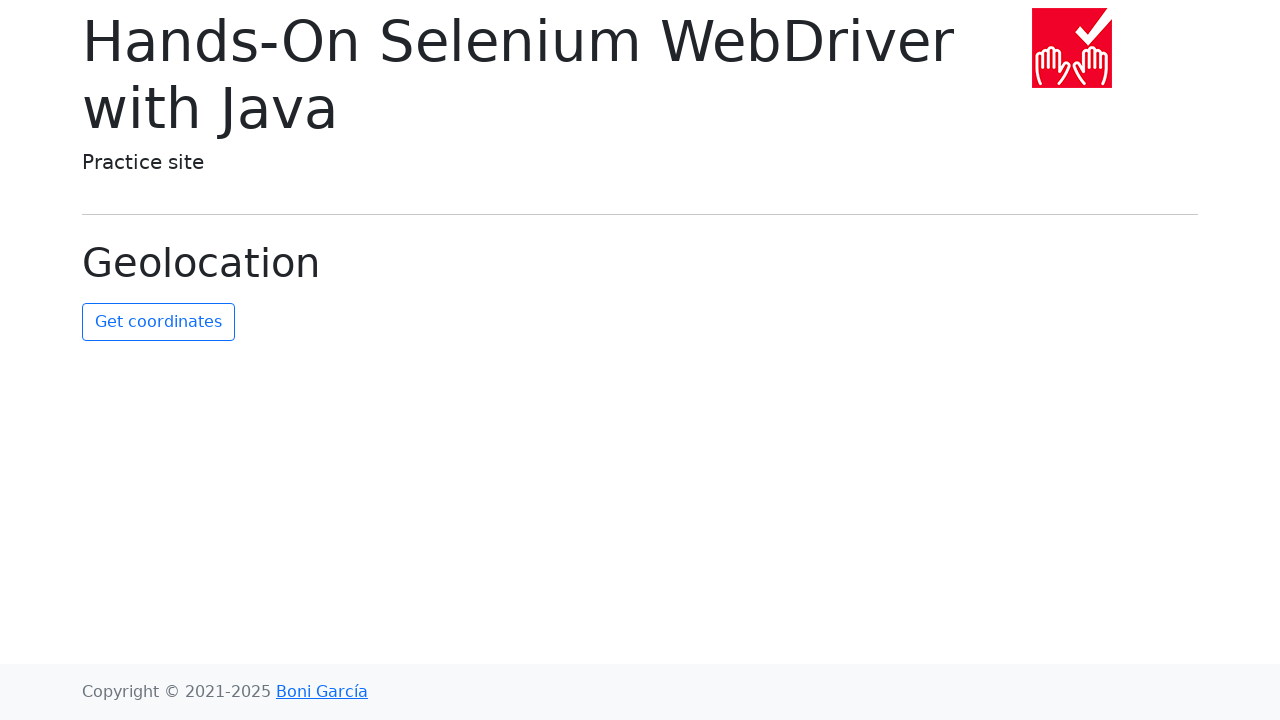

Set geolocation override to Paris (Eiffel Tower coordinates: 48.8584, 2.2945)
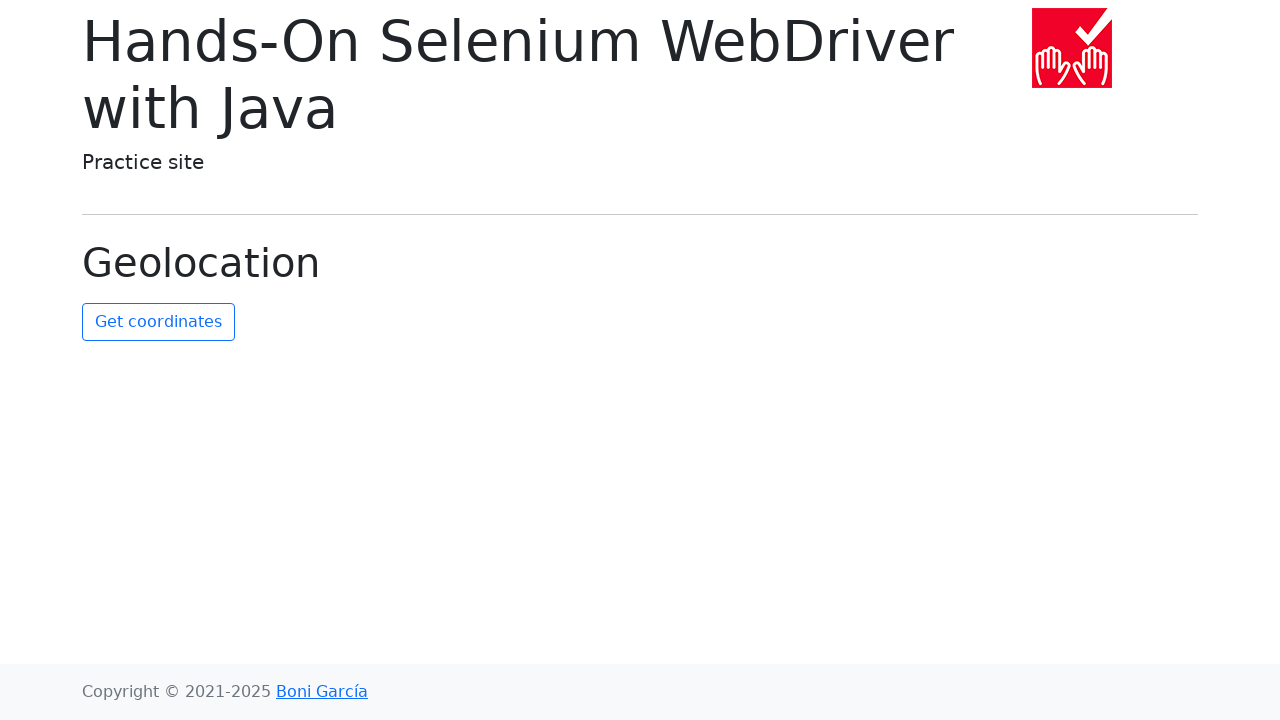

Granted geolocation permission to the page
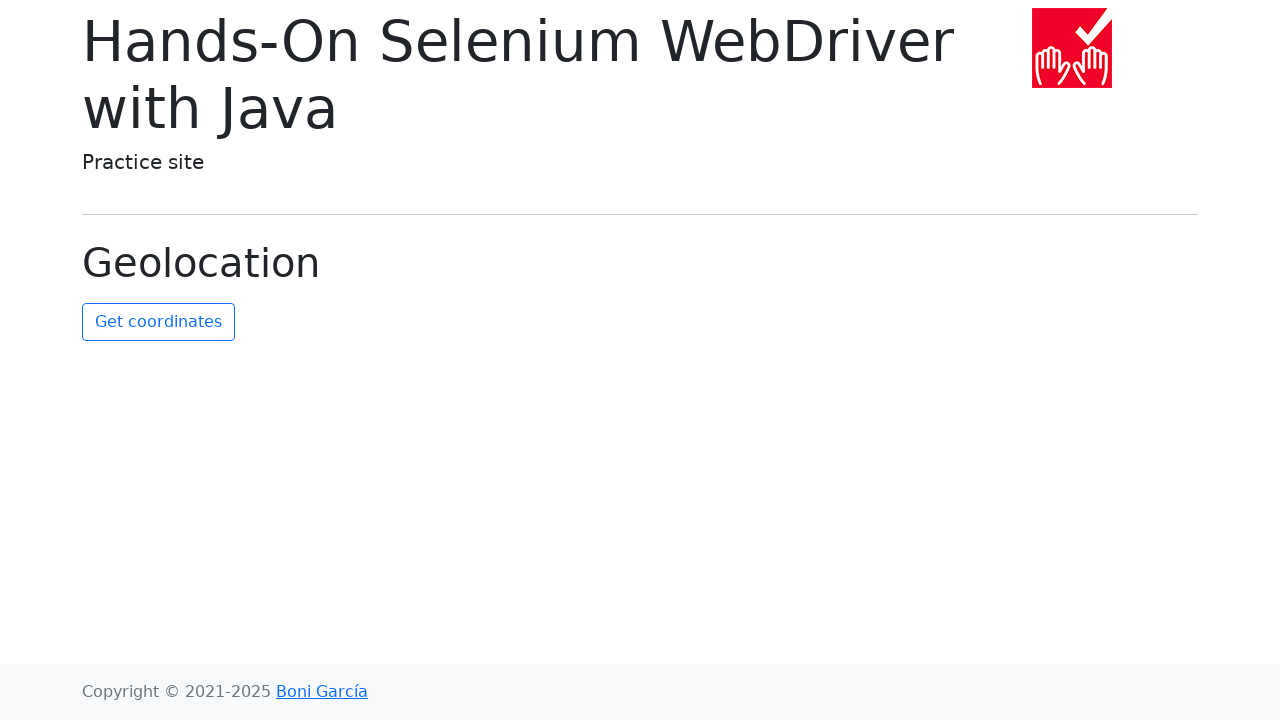

Clicked button to retrieve overridden coordinates at (158, 322) on #get-coordinates
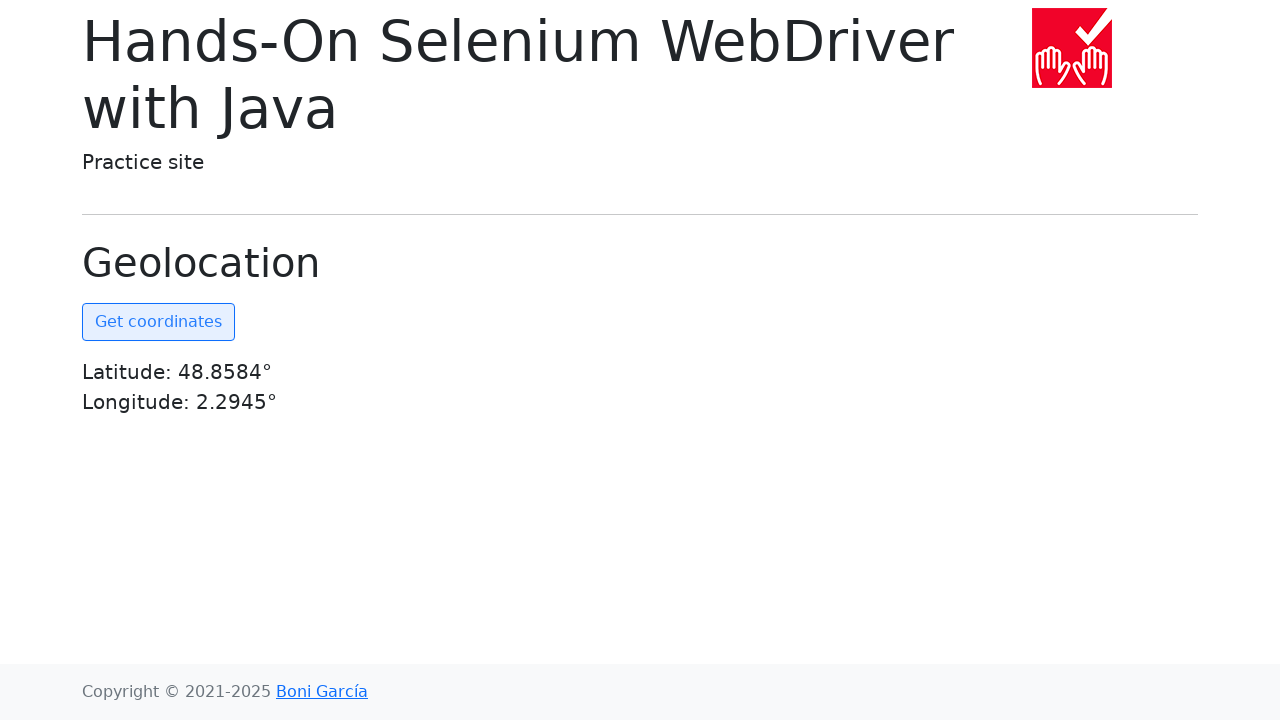

Coordinates are now displayed on the page
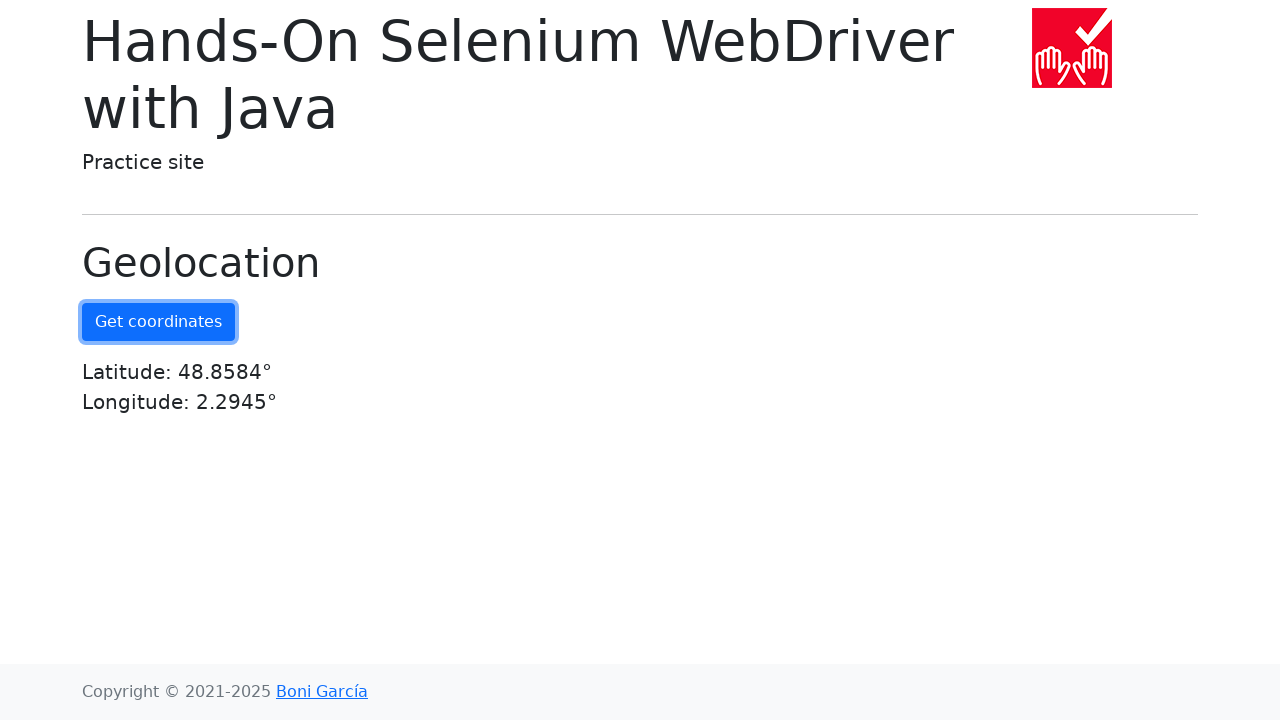

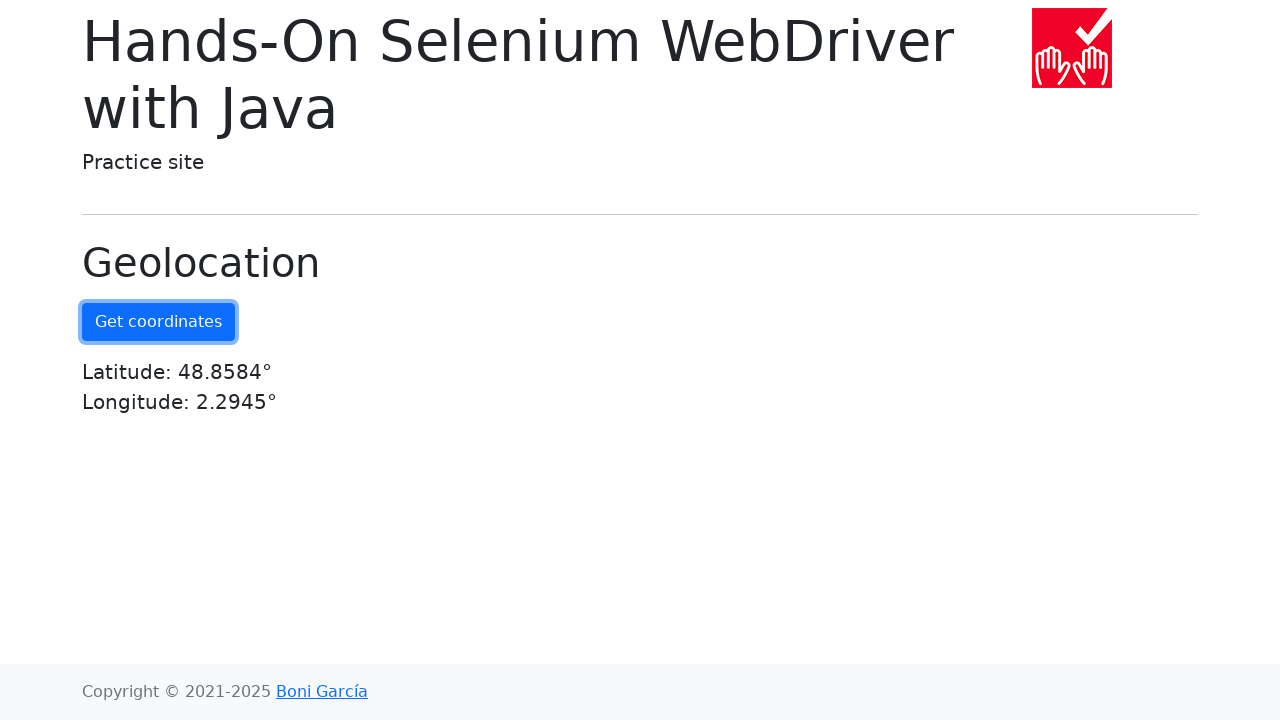